Tests autocomplete dropdown by typing partial country name

Starting URL: https://www.rahulshettyacademy.com/AutomationPractice/

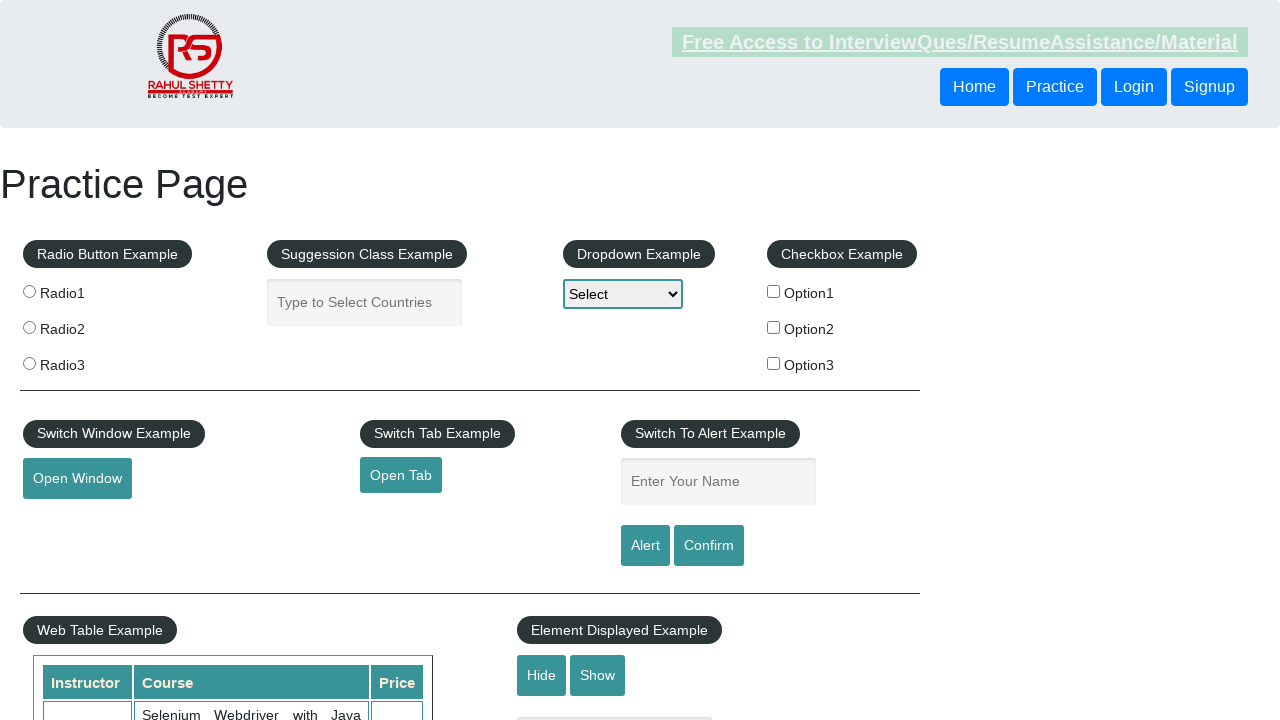

Typed 'aus' in autocomplete country field on //input[@placeholder='Type to Select Countries']
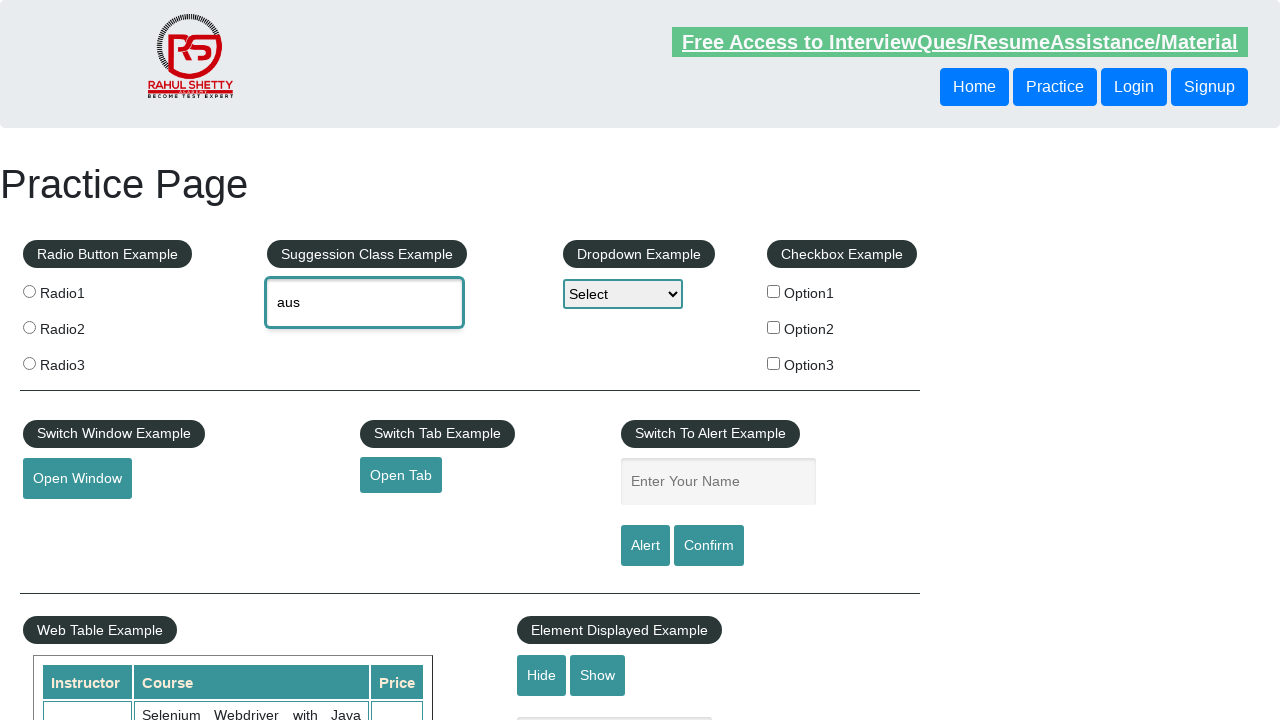

Autocomplete dropdown suggestions appeared
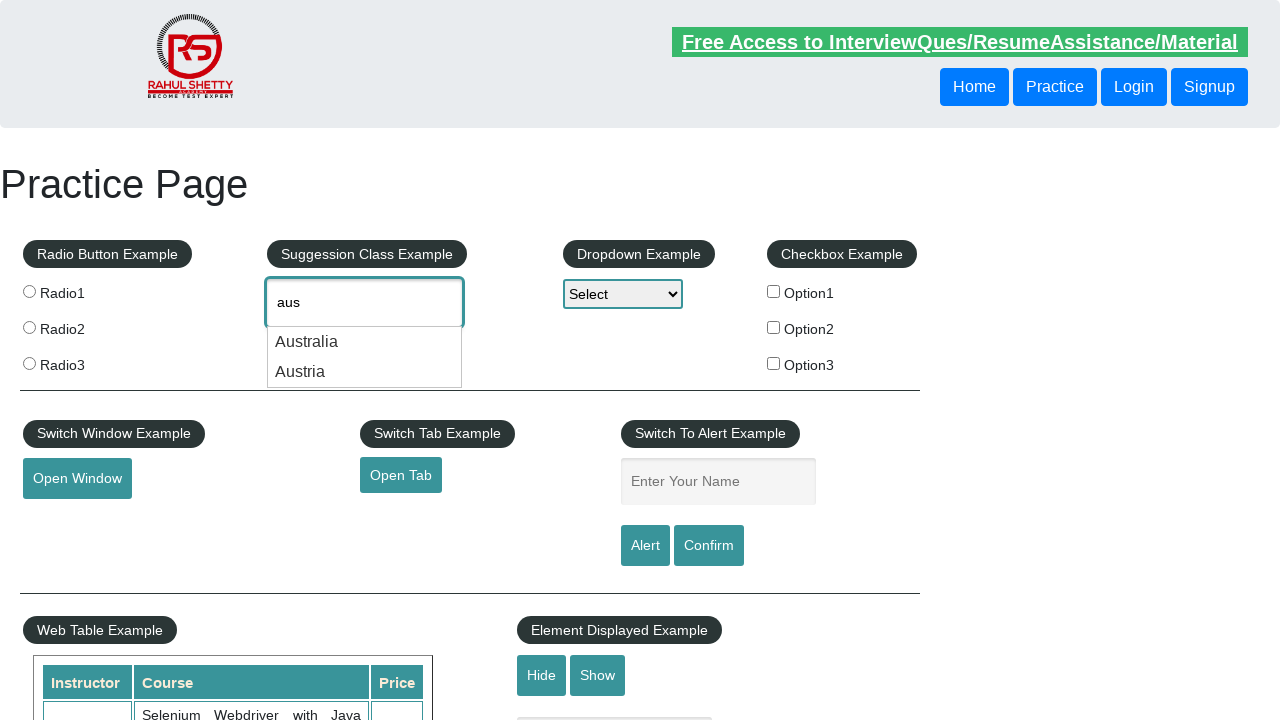

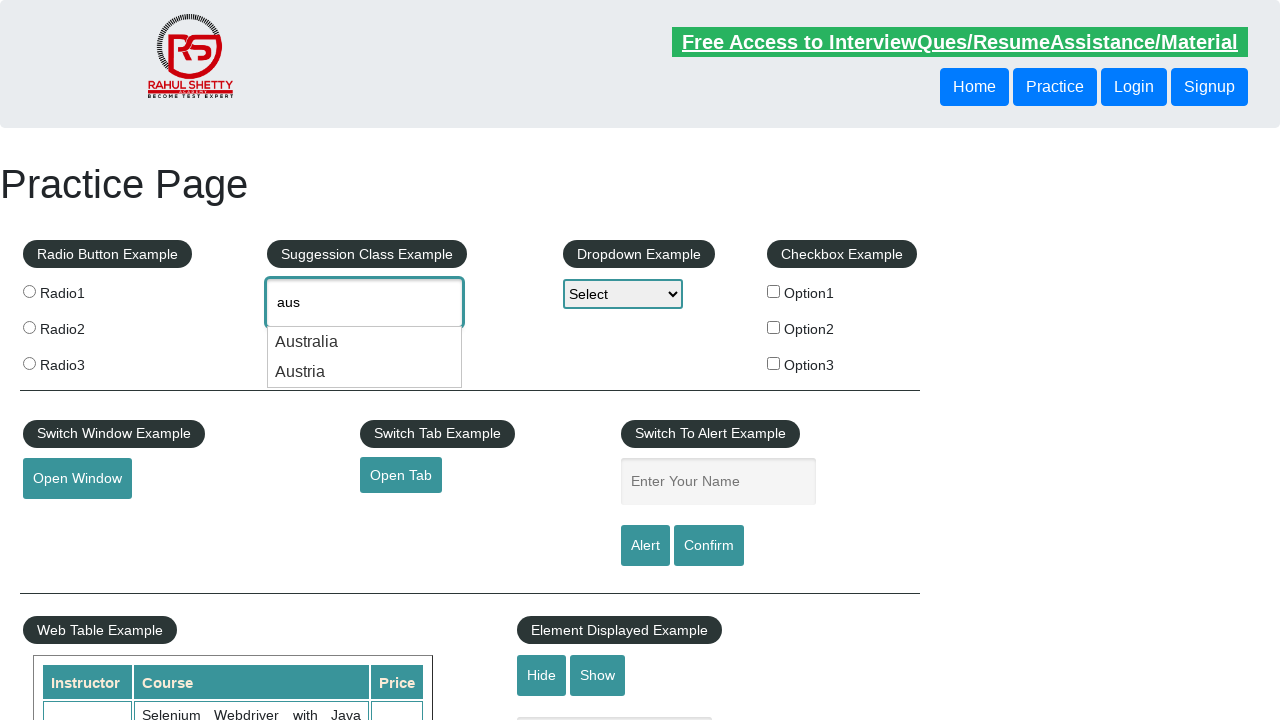